Navigates to Numbeo cost of living page and verifies that an SVG chart element is present on the page

Starting URL: https://www.numbeo.com/cost-of-living/

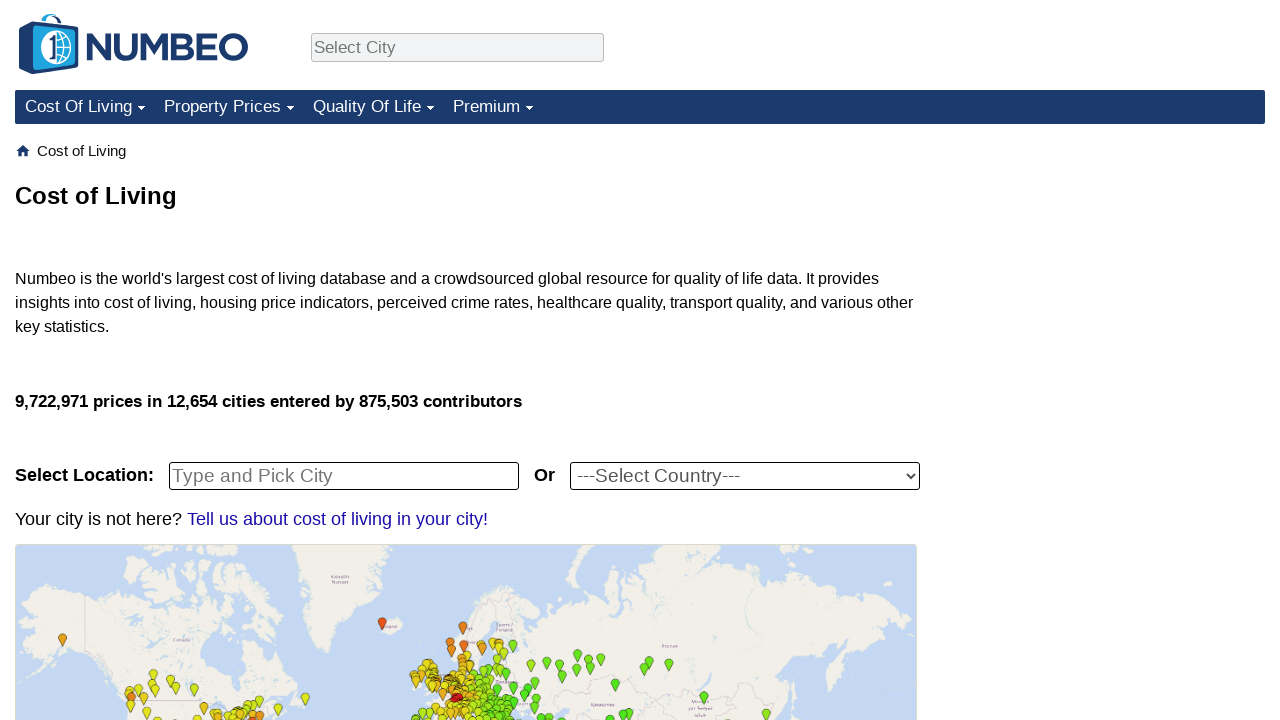

Navigated to Numbeo cost of living page
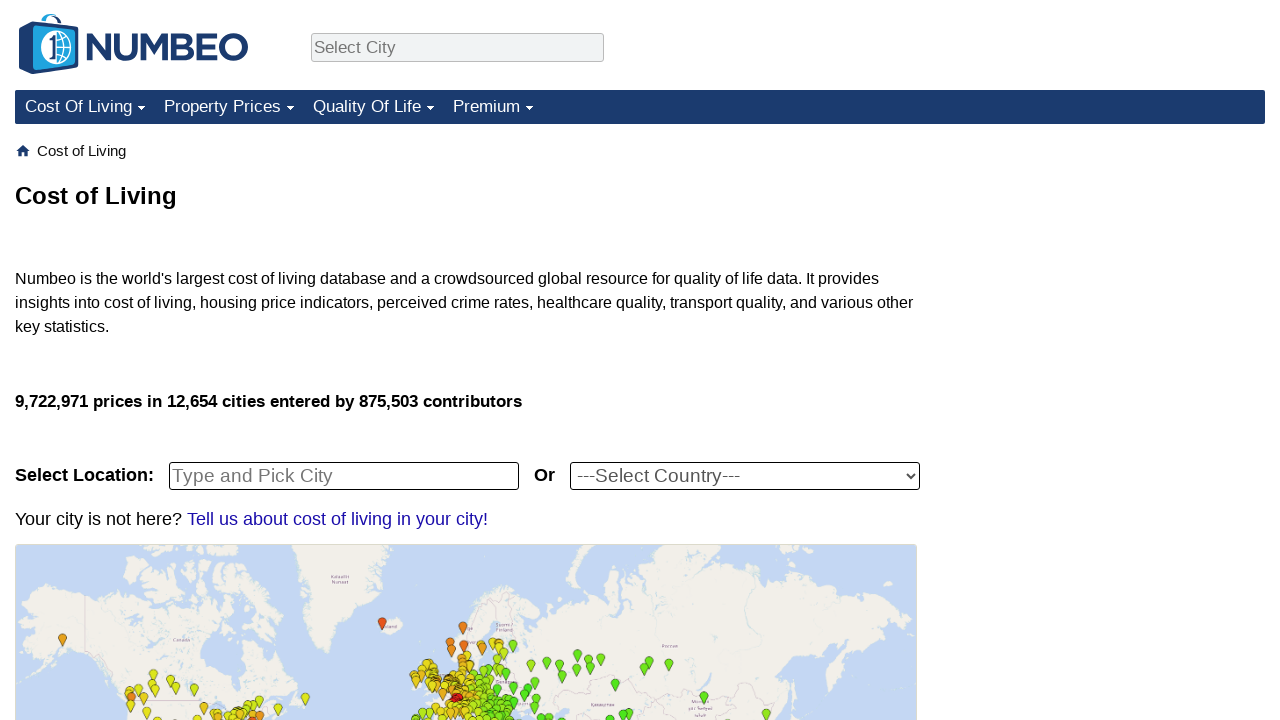

SVG chart element appeared on the page
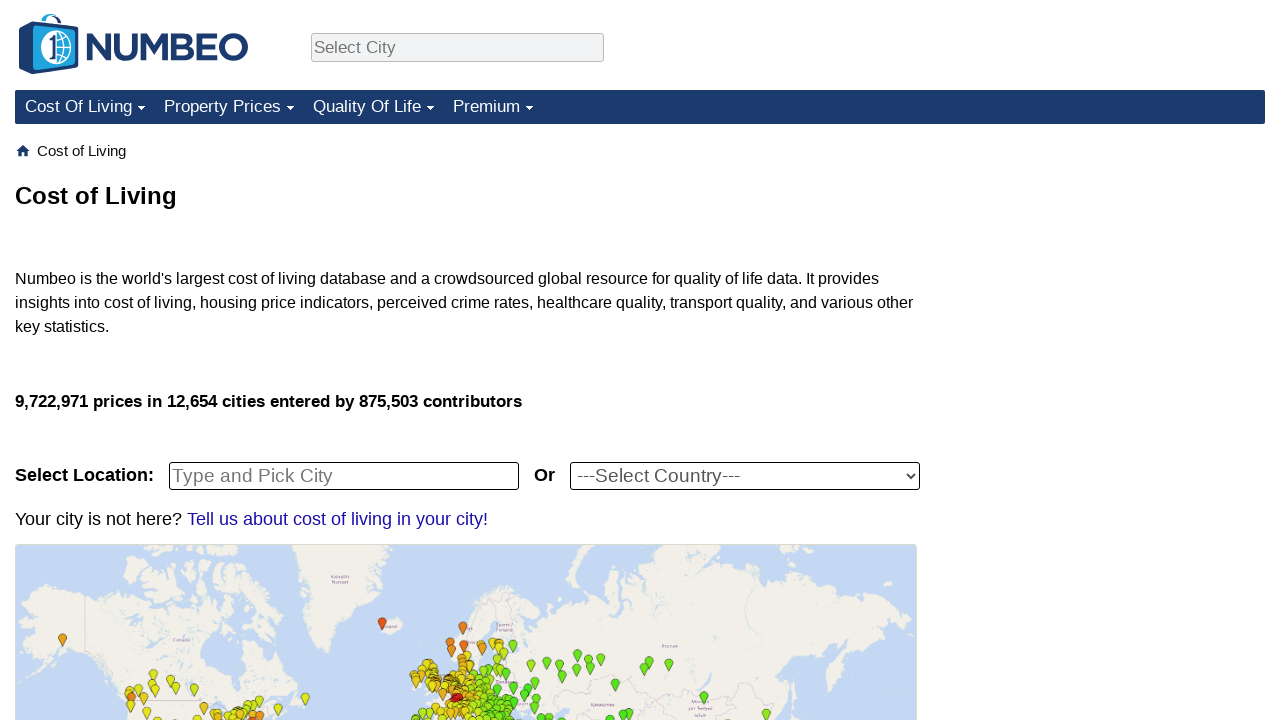

Queried for SVG chart element
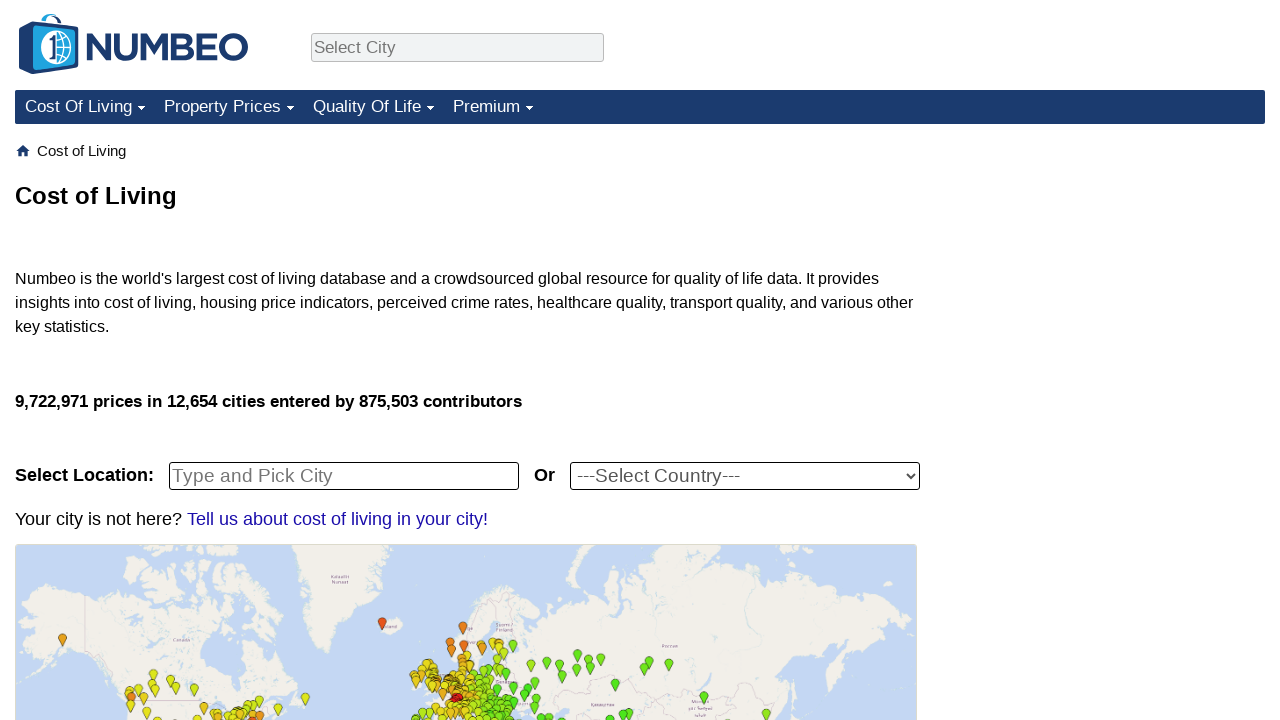

Verified SVG chart element is present on the page
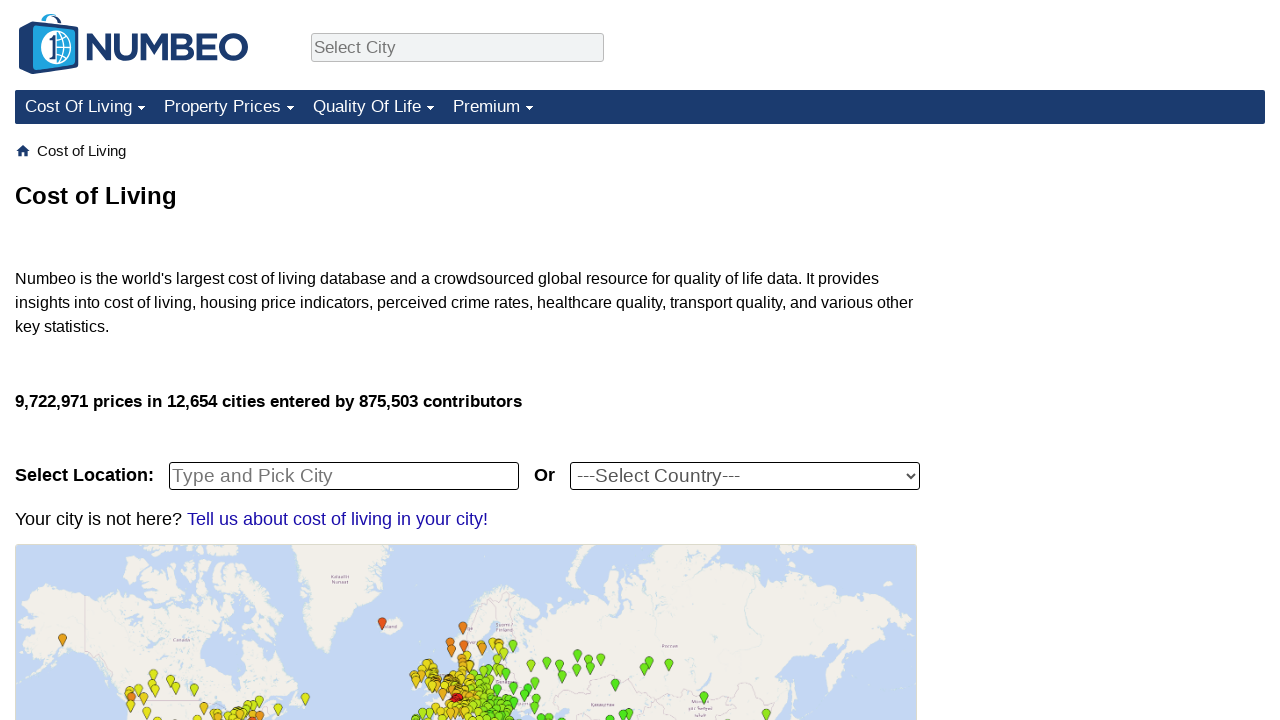

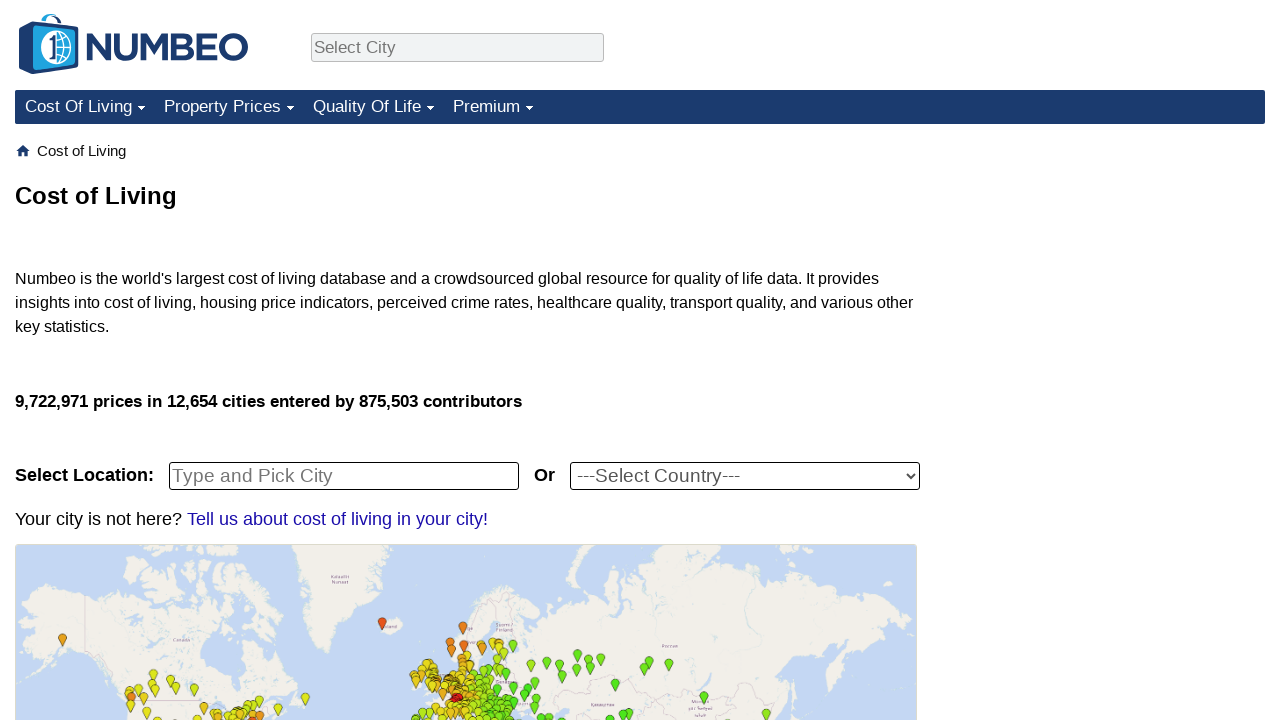